Navigates to TechPro Education homepage and waits for the page to load

Starting URL: https://techproeducation.com

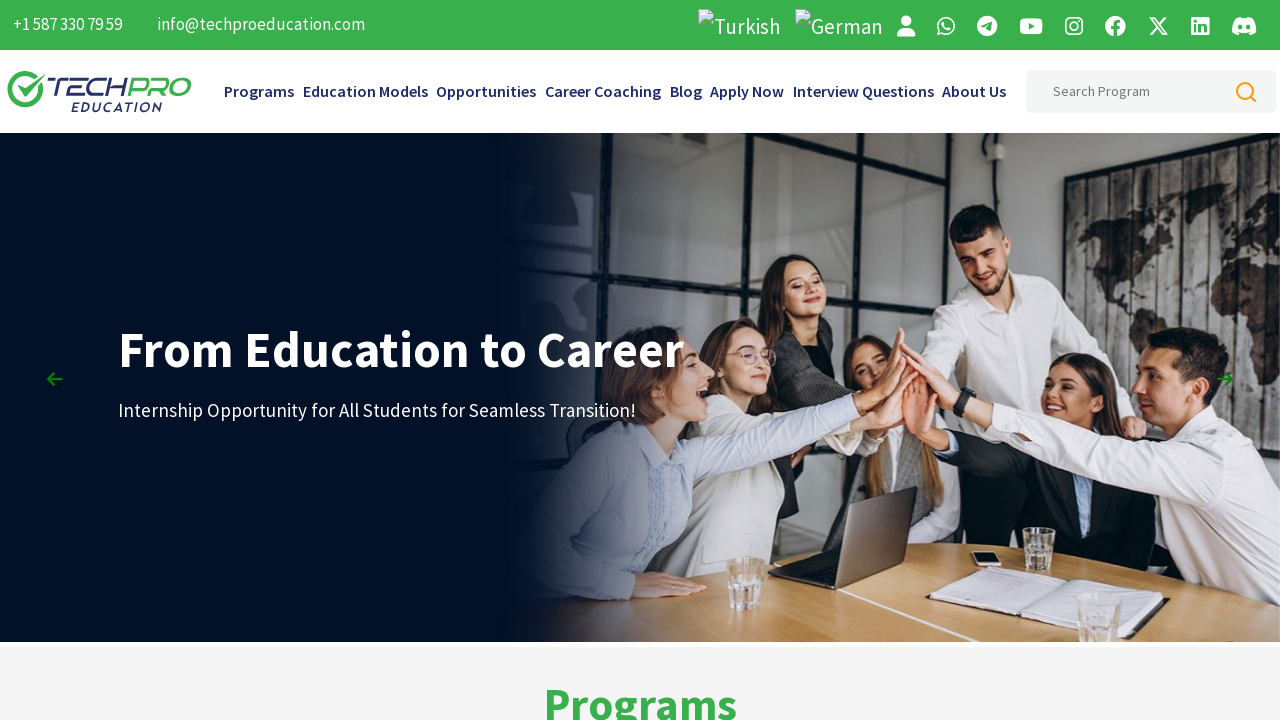

Navigated to TechPro Education homepage
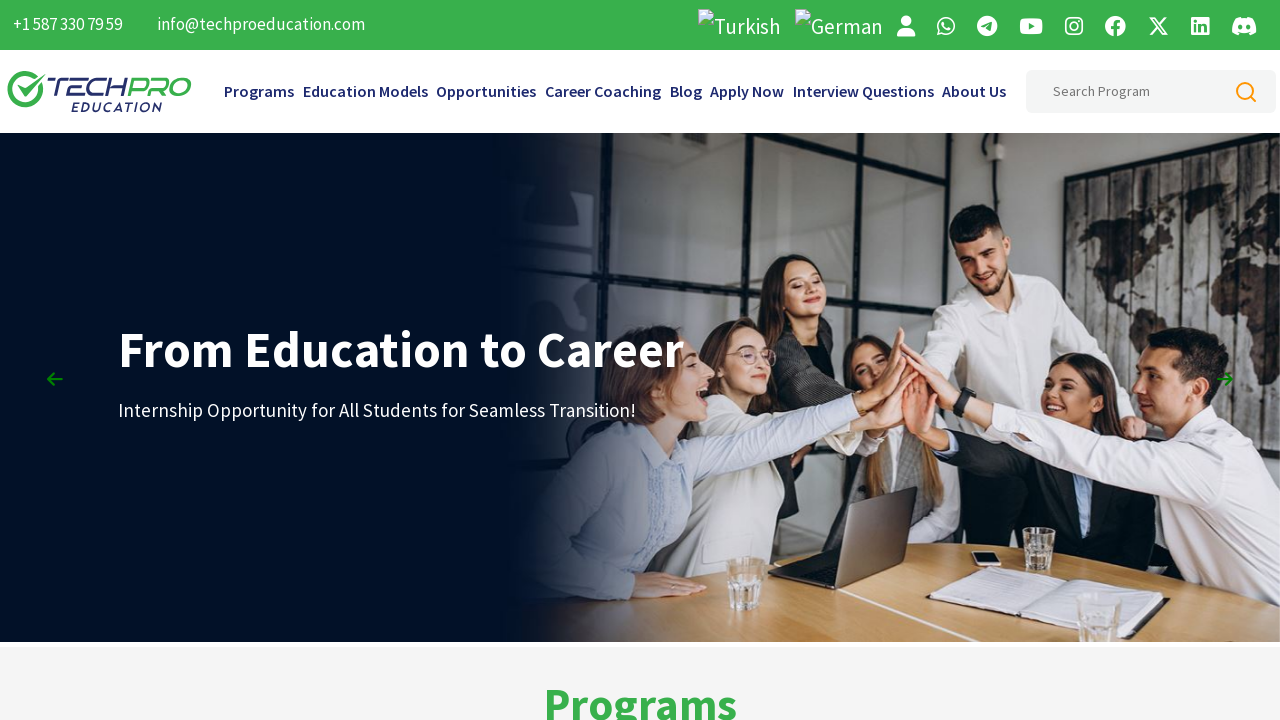

Page DOM content loaded
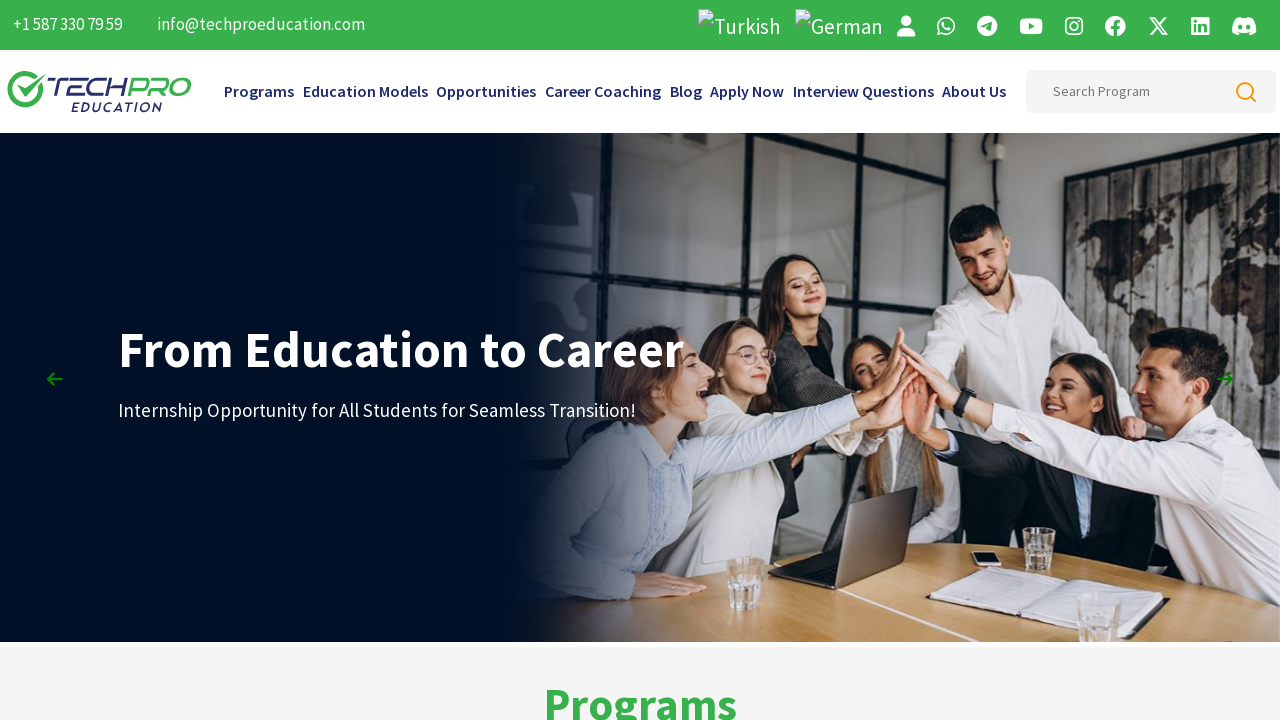

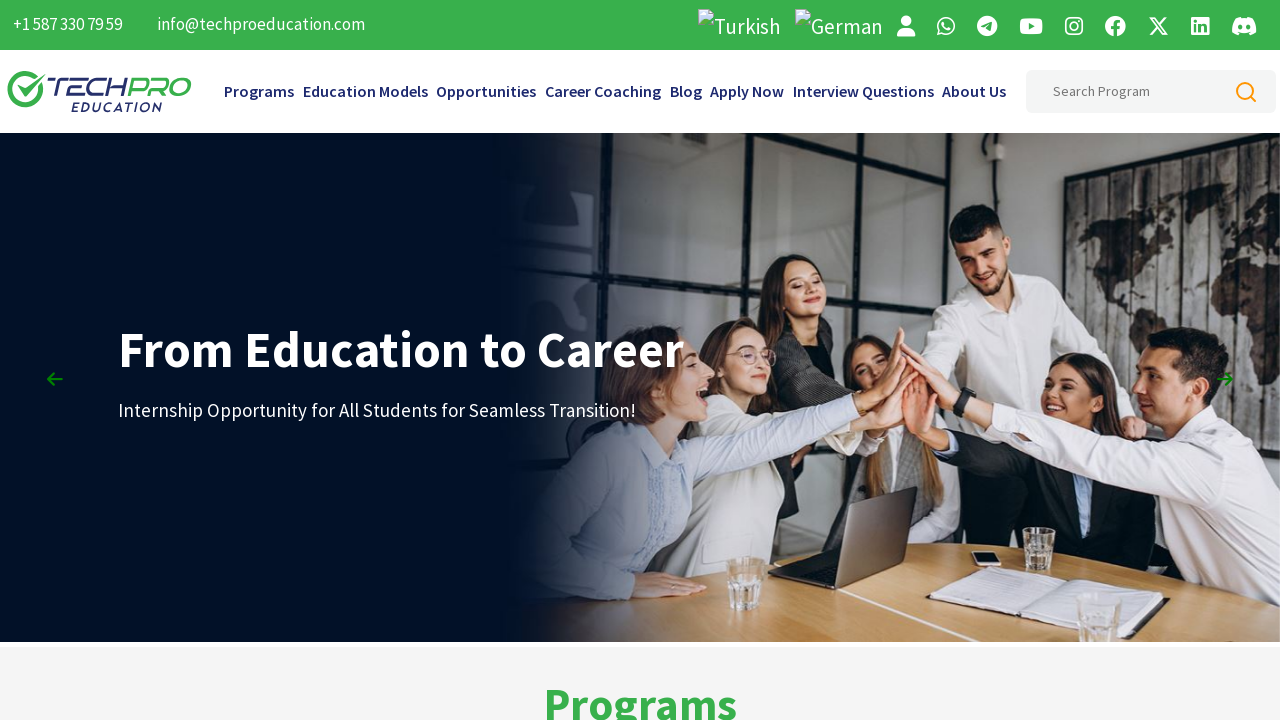